Tests the passenger dropdown functionality by opening it, incrementing adult passengers 5 times, decrementing once, and closing the dropdown

Starting URL: https://rahulshettyacademy.com/dropdownsPractise/

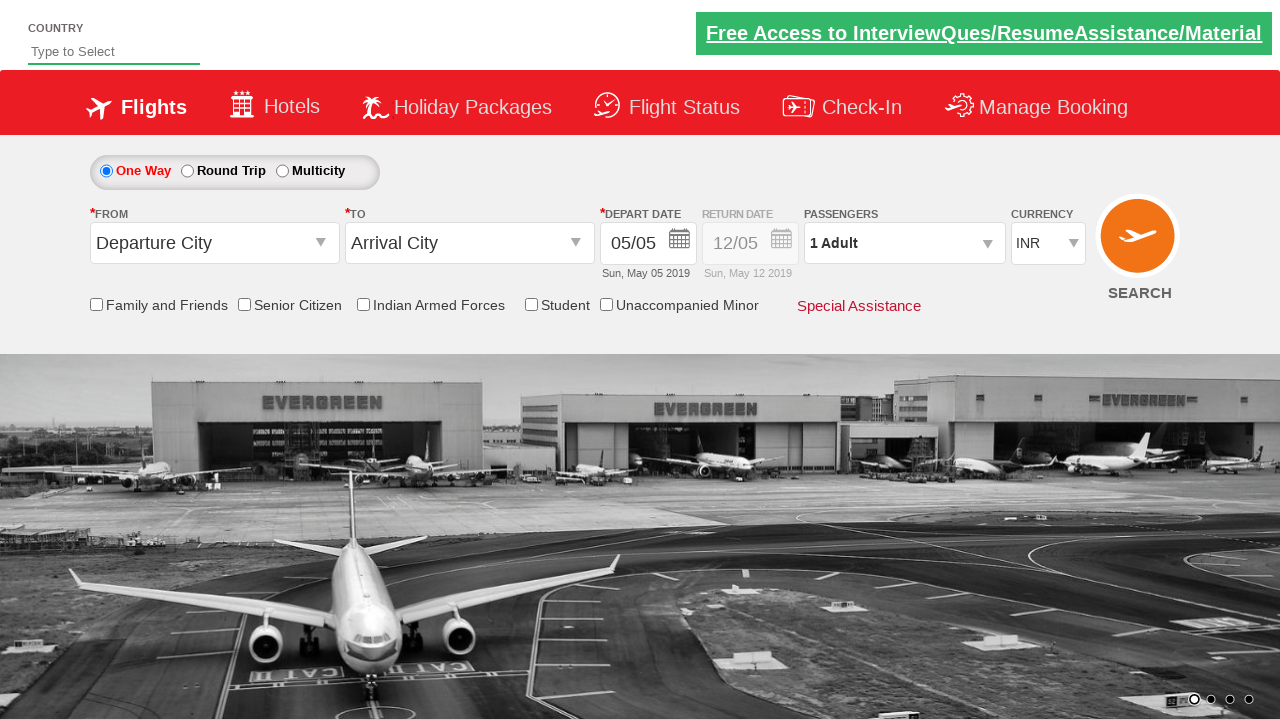

Clicked on passengers dropdown to open it at (904, 243) on #divpaxinfo
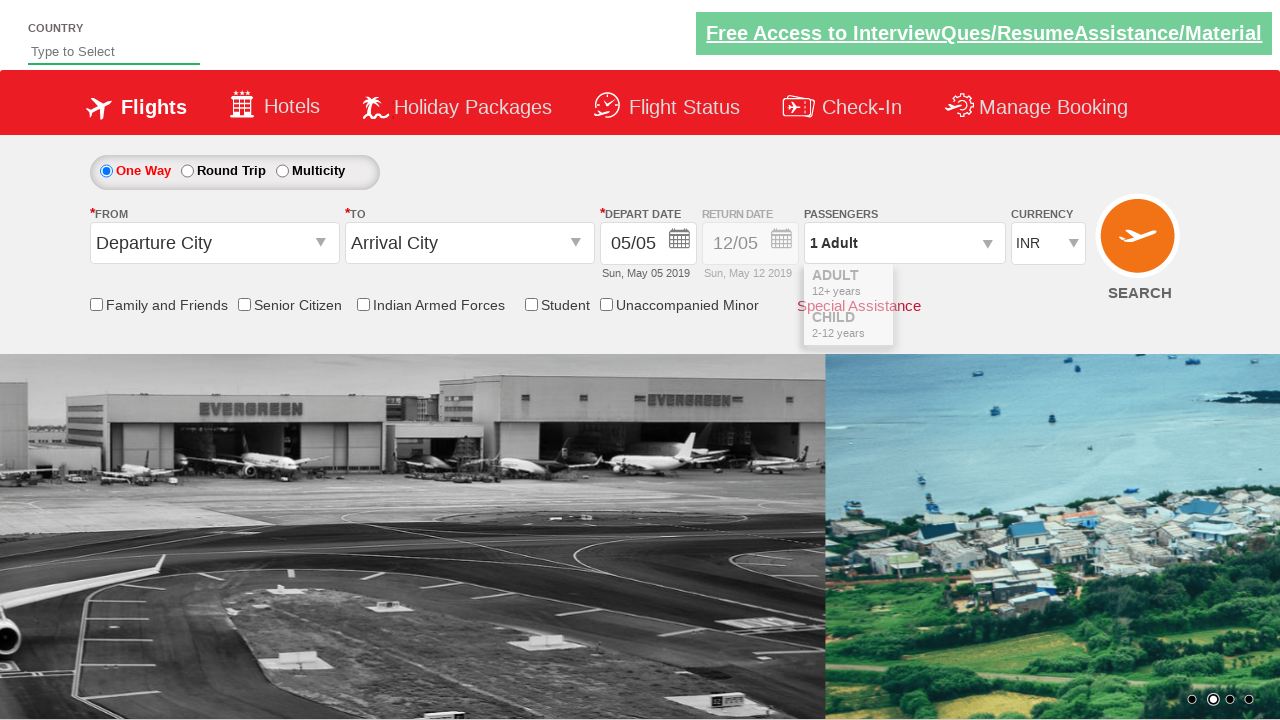

Incremented adult passenger count (iteration 1 of 5) at (982, 288) on span#hrefIncAdt
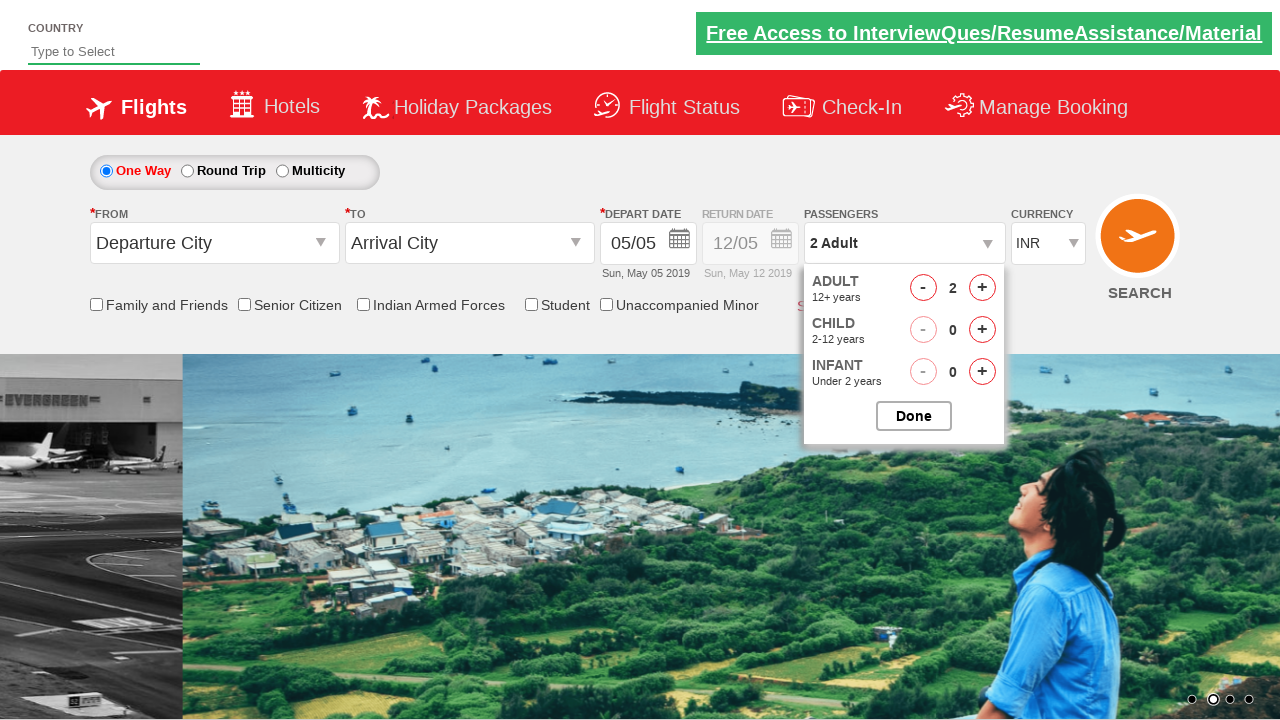

Incremented adult passenger count (iteration 2 of 5) at (982, 288) on span#hrefIncAdt
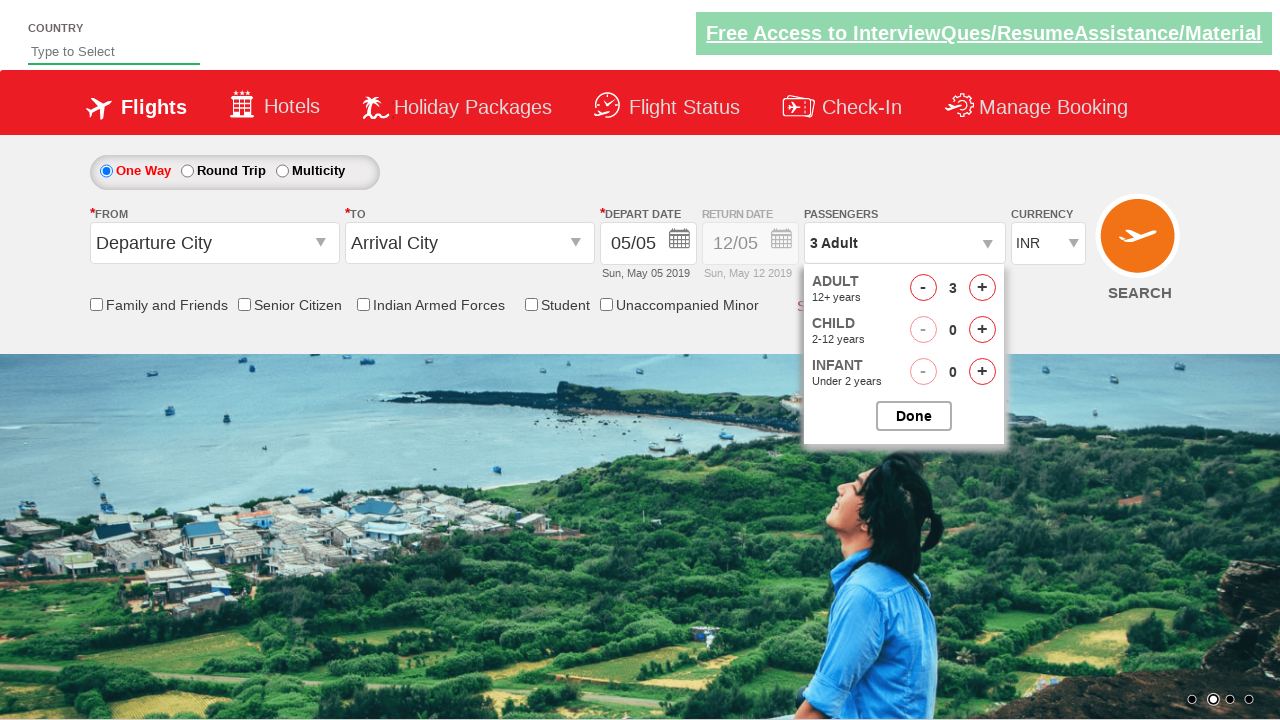

Incremented adult passenger count (iteration 3 of 5) at (982, 288) on span#hrefIncAdt
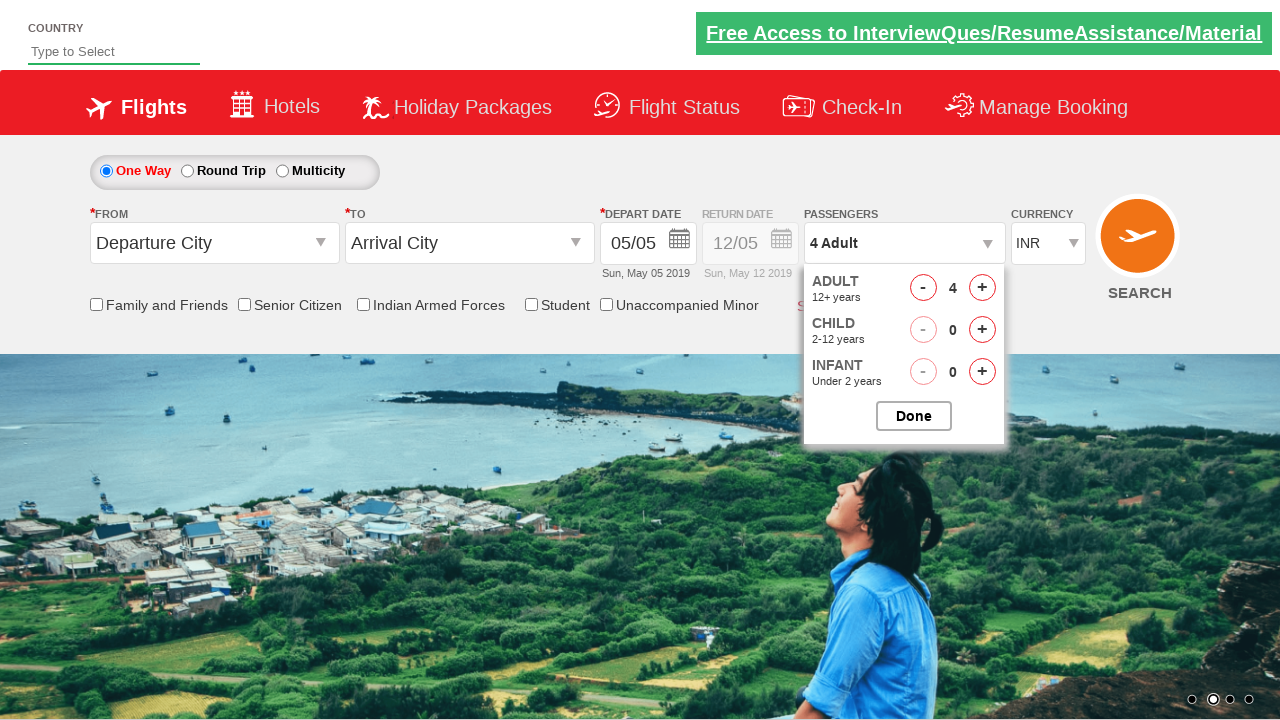

Incremented adult passenger count (iteration 4 of 5) at (982, 288) on span#hrefIncAdt
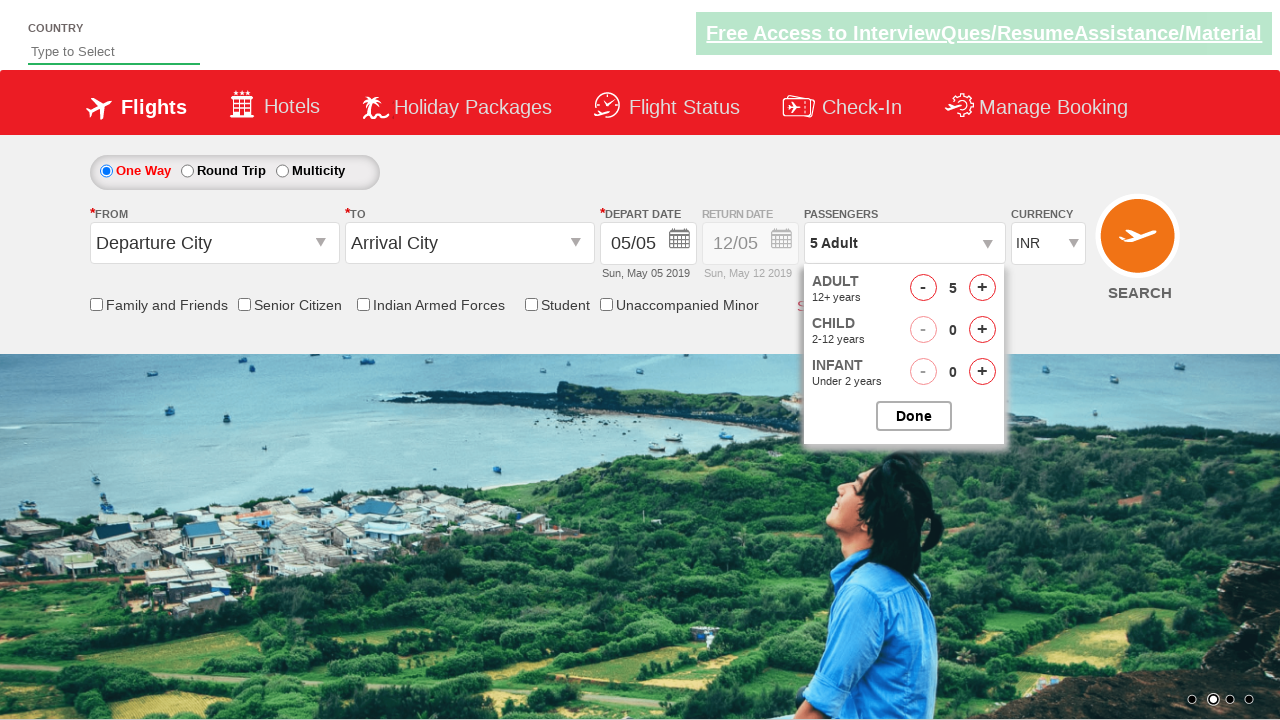

Incremented adult passenger count (iteration 5 of 5) at (982, 288) on span#hrefIncAdt
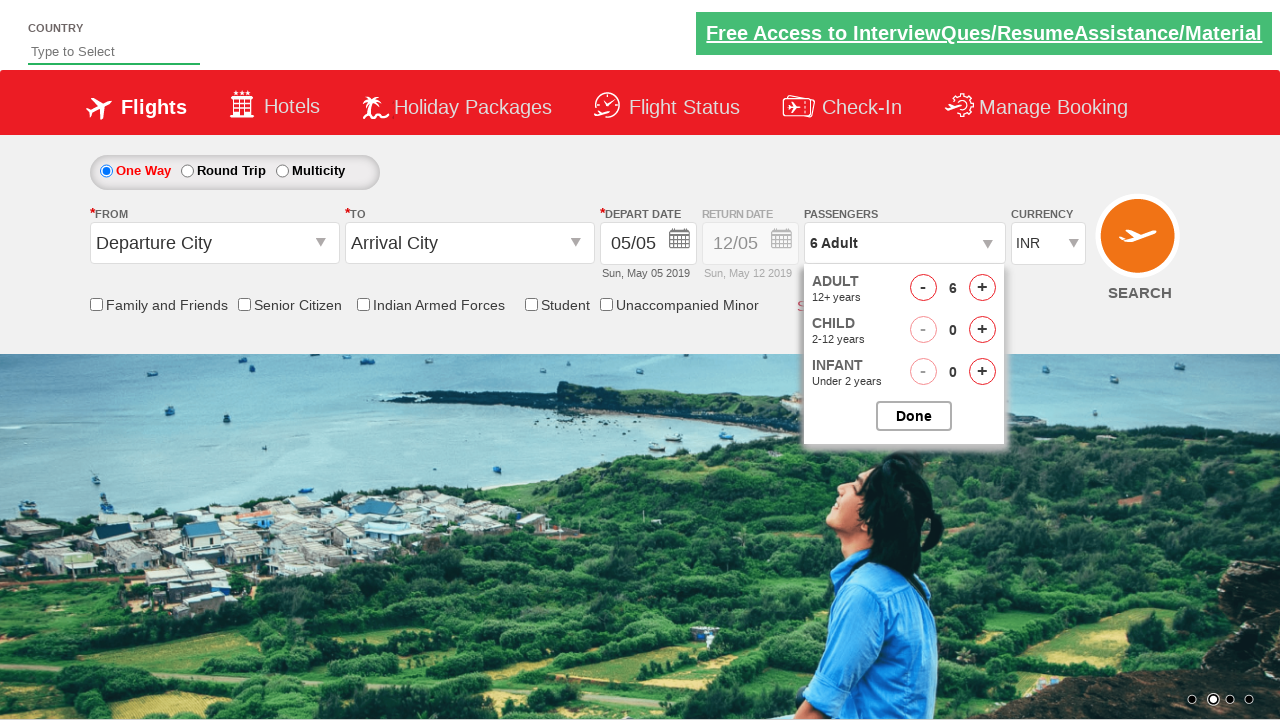

Decremented adult passenger count once at (923, 288) on span#hrefDecAdt
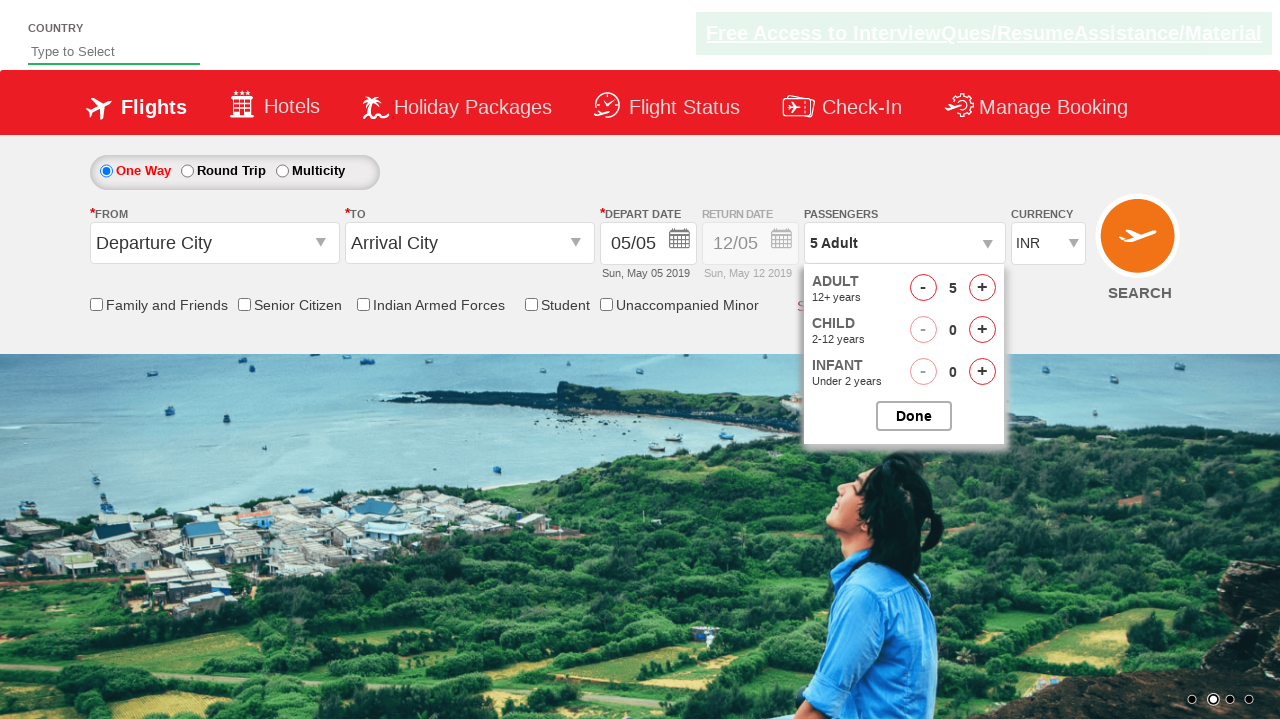

Closed the passengers dropdown at (914, 416) on #btnclosepaxoption
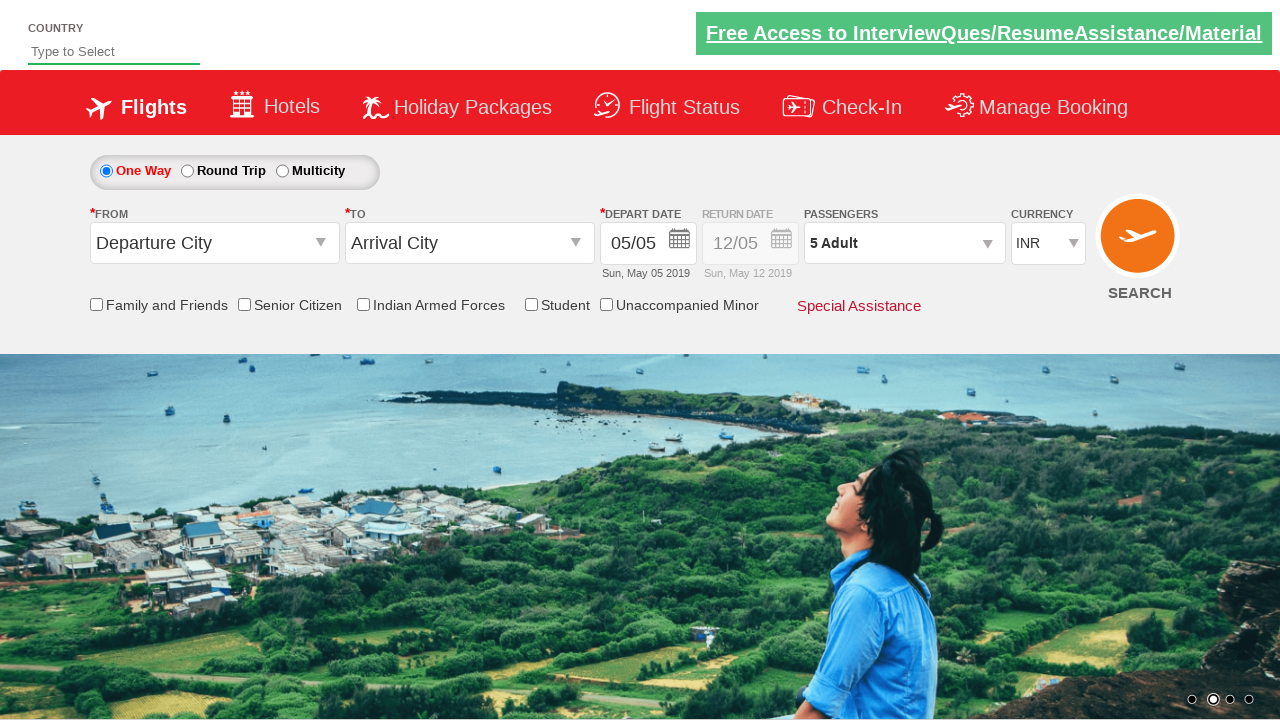

Retrieved passenger count text: 5 Adult
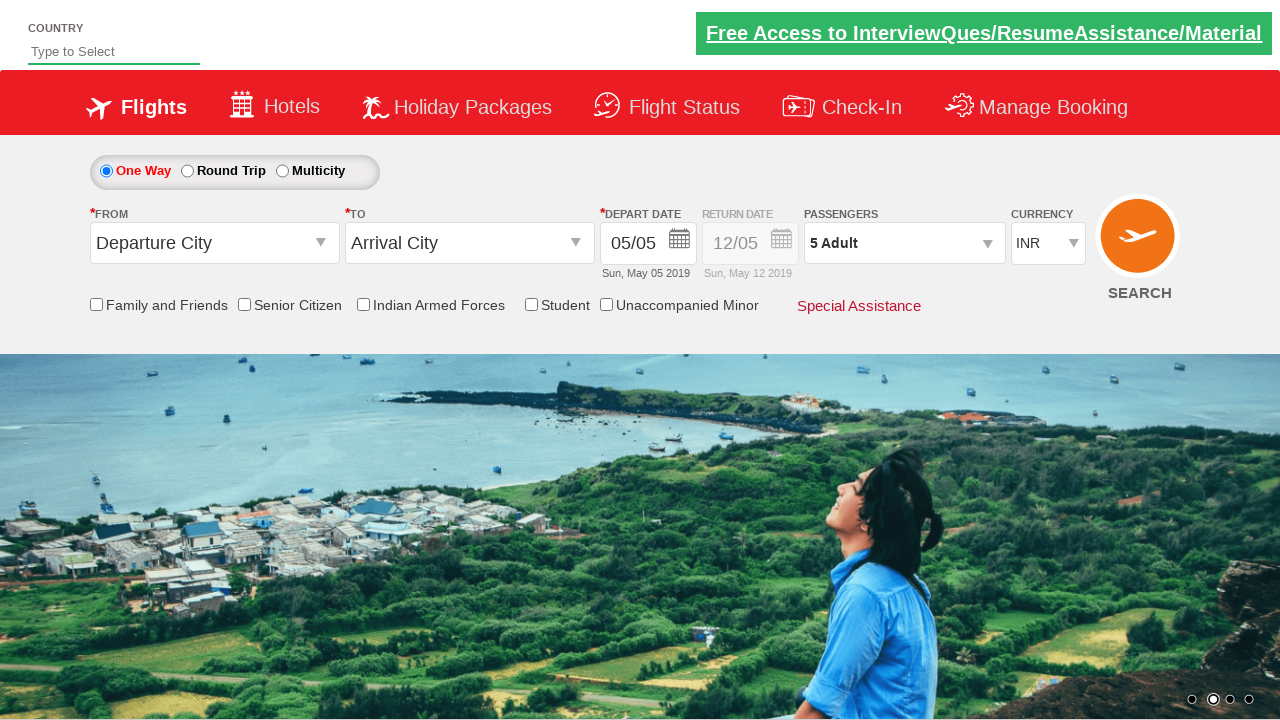

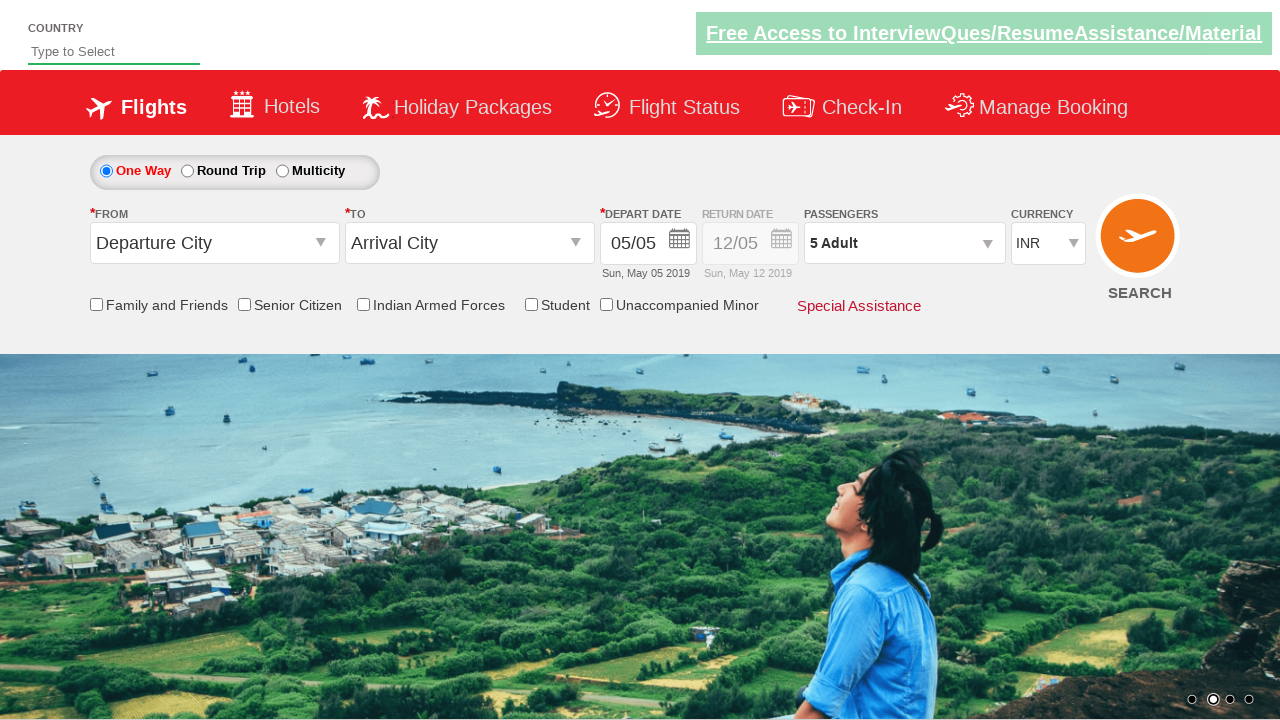